Tests window handling by clicking a link that opens a new window, switching between windows to verify content, and asserting the expected heading text on the original window.

Starting URL: https://the-internet.herokuapp.com/windows

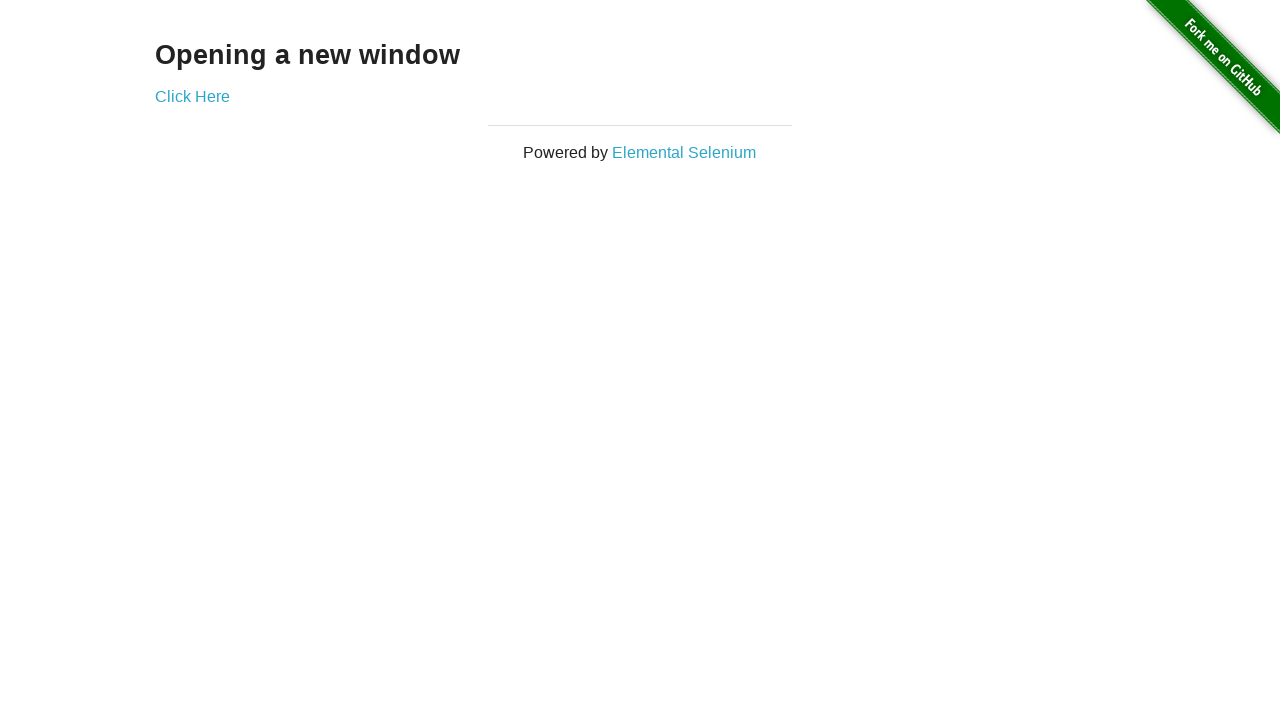

Clicked 'Click Here' link to open new window at (192, 96) on text=Click Here
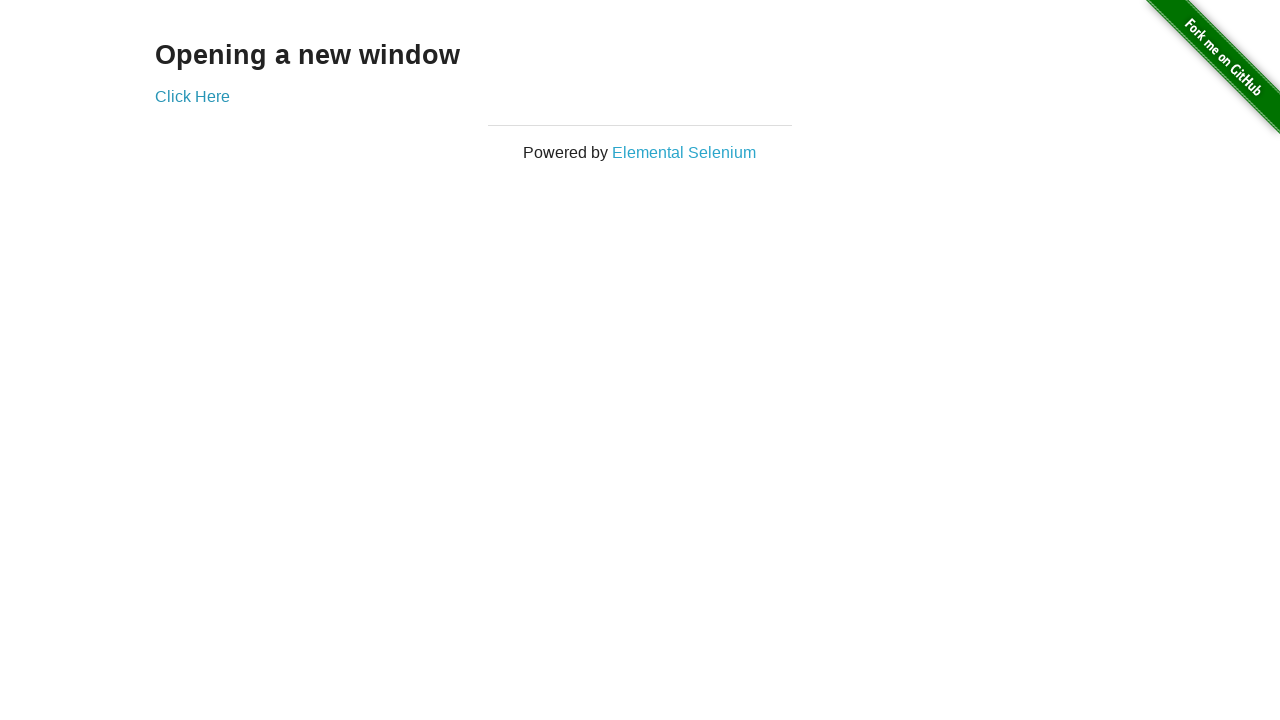

New window opened and captured at (192, 96) on text=Click Here
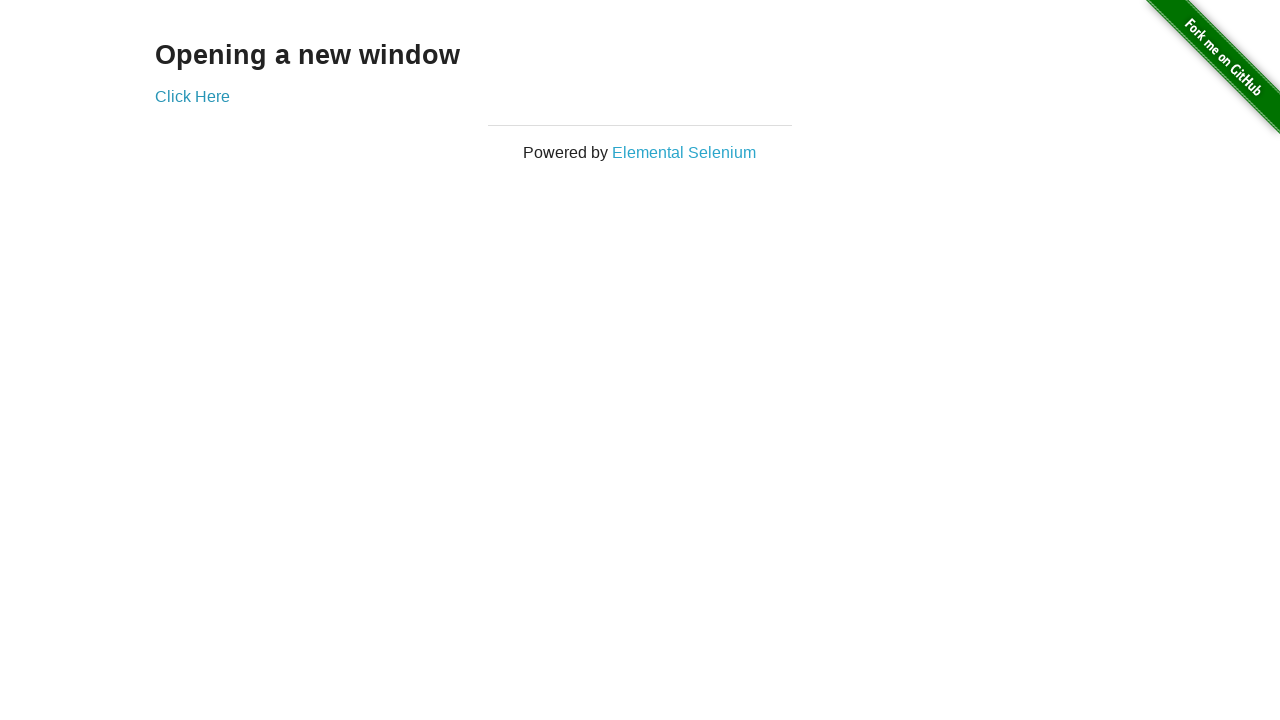

Switched to new page object
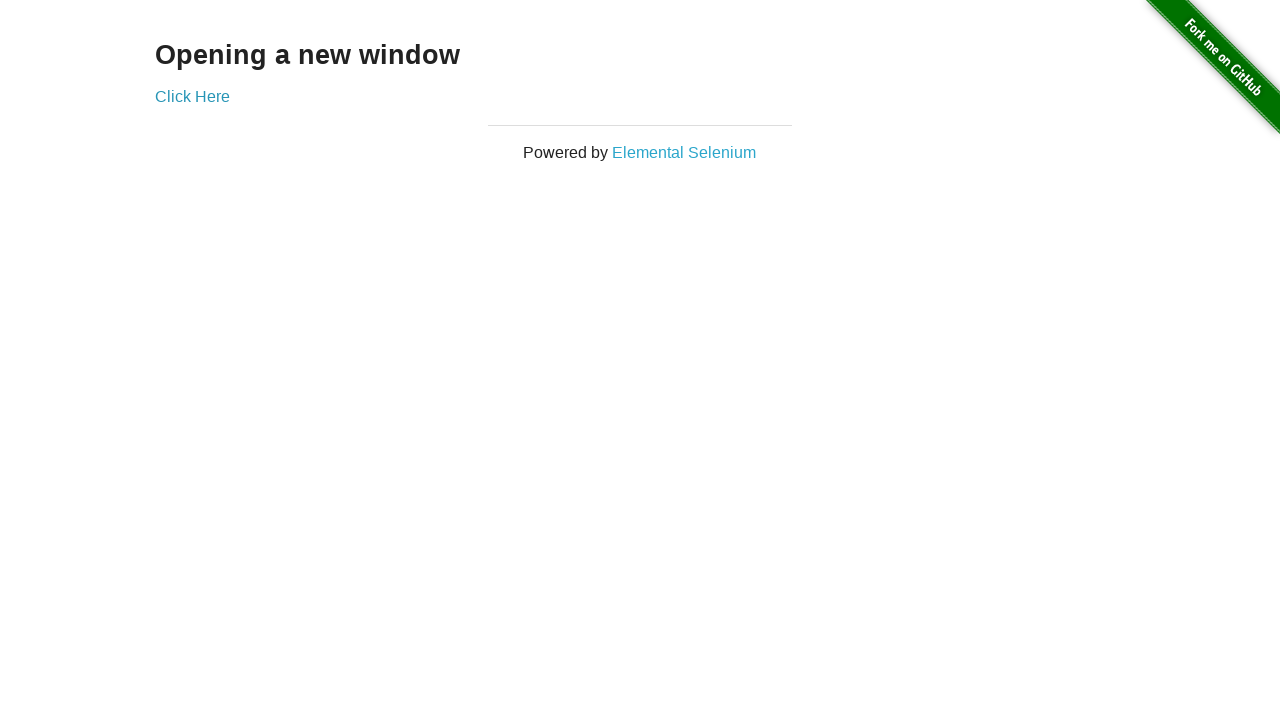

New page finished loading
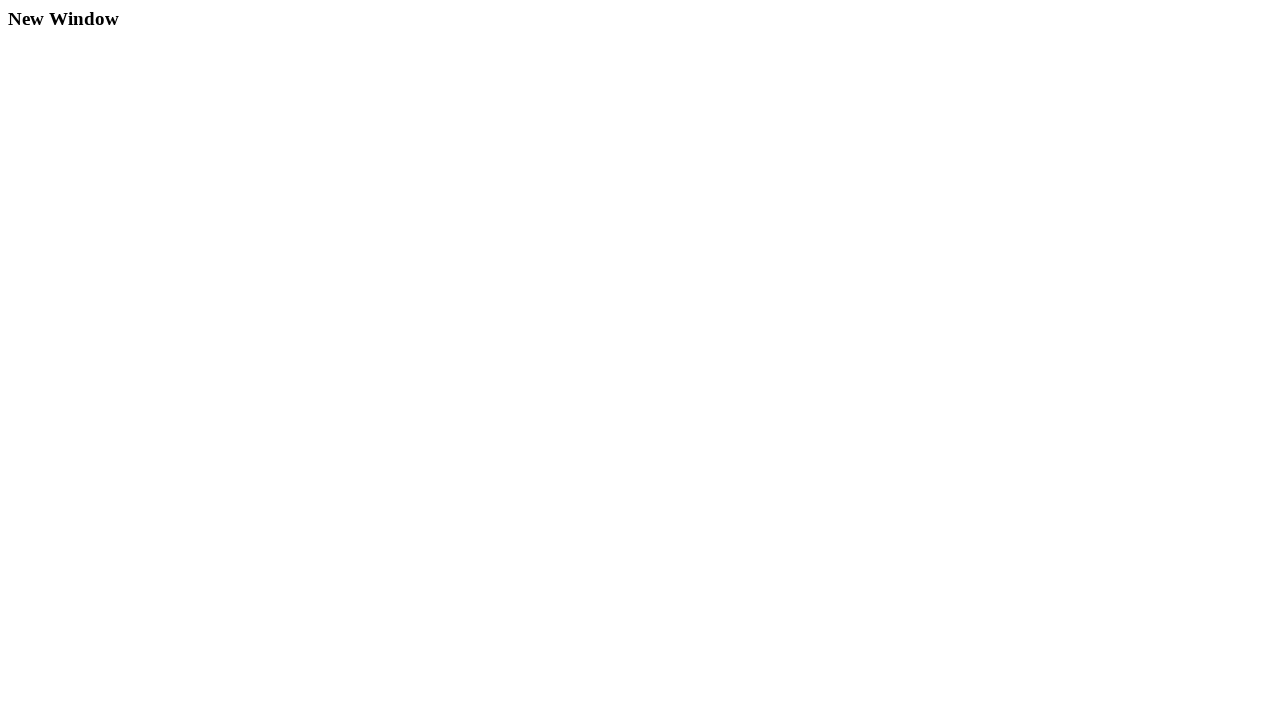

Retrieved heading text from new window: 'New Window'
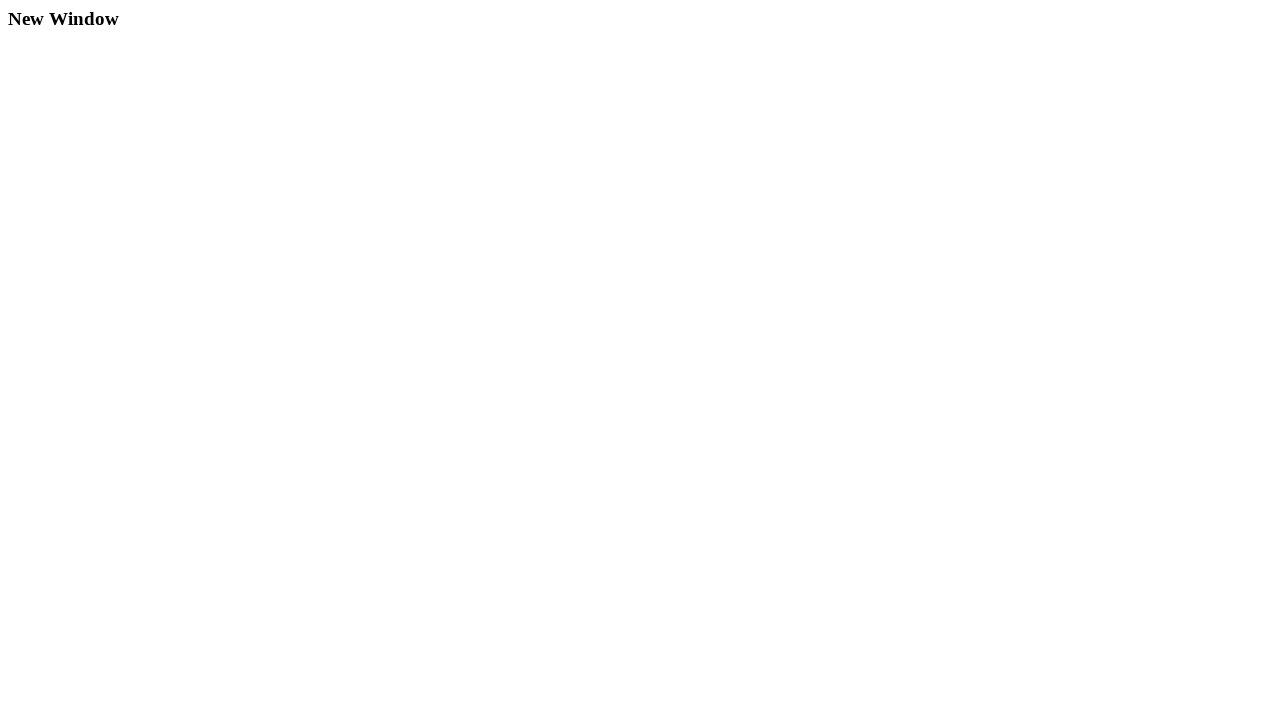

Closed new window
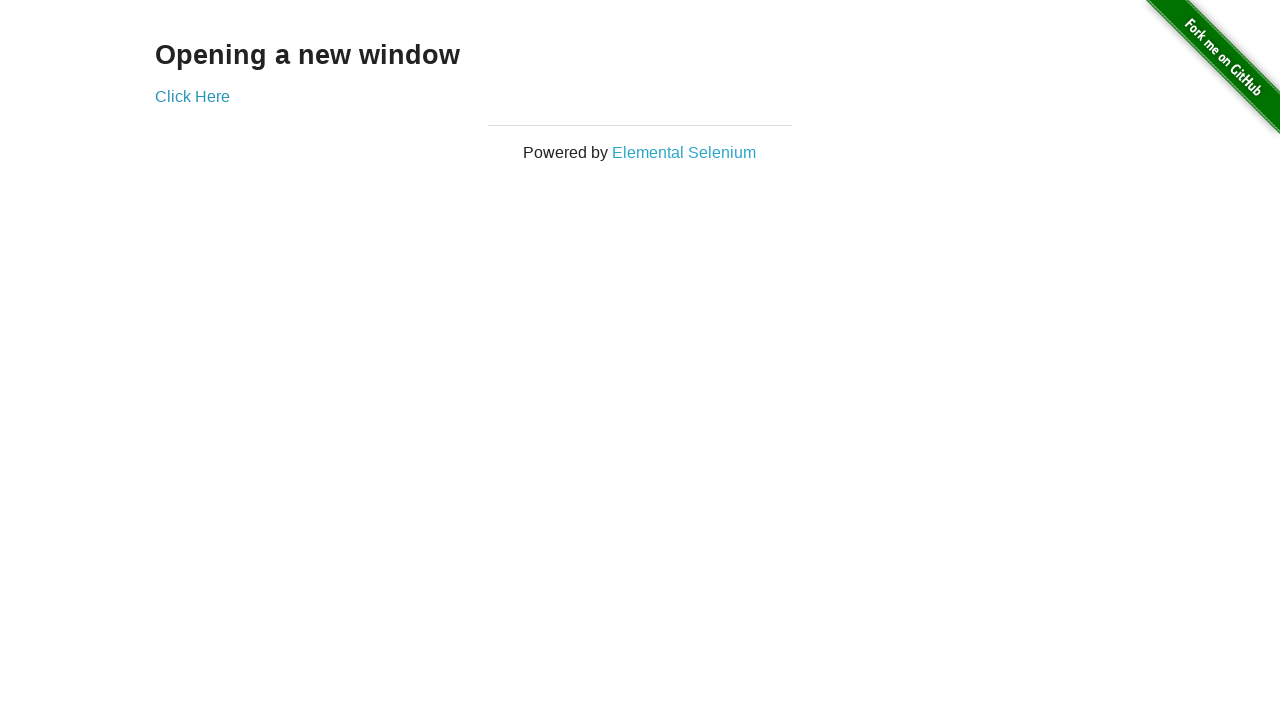

Retrieved heading text from original window: 'Opening a new window'
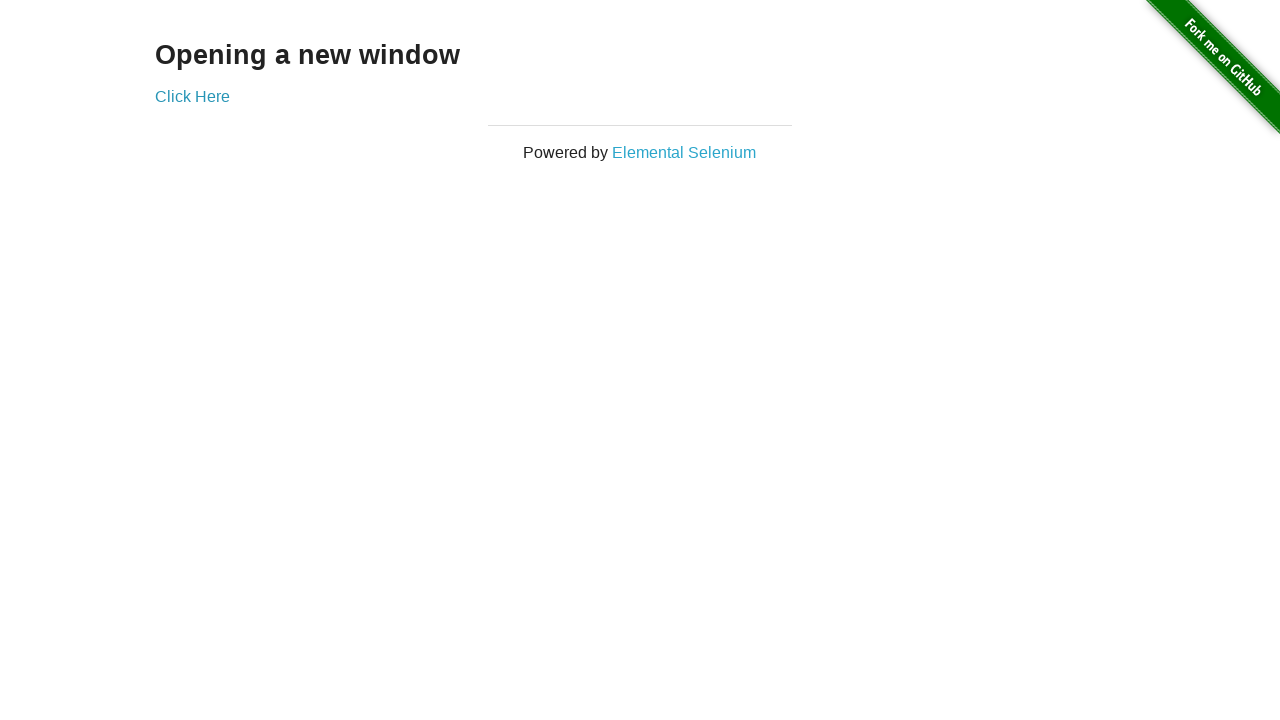

Assertion passed: original window heading matches 'Opening a new window'
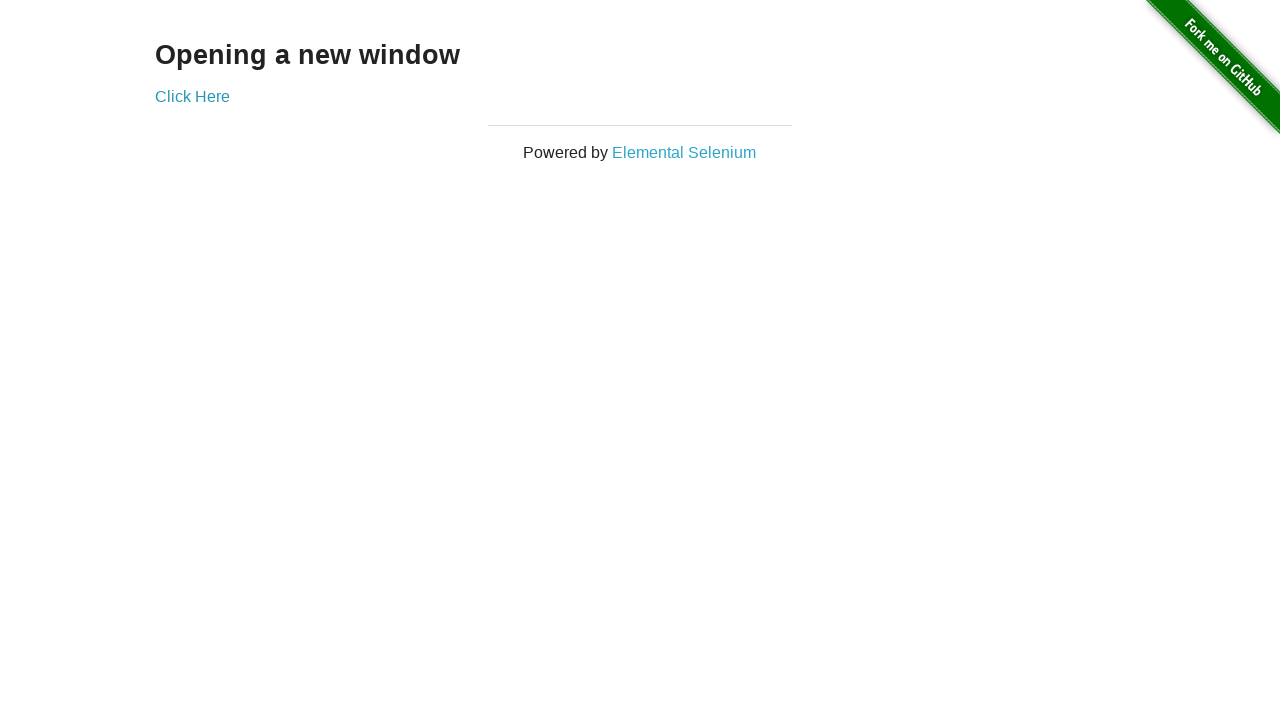

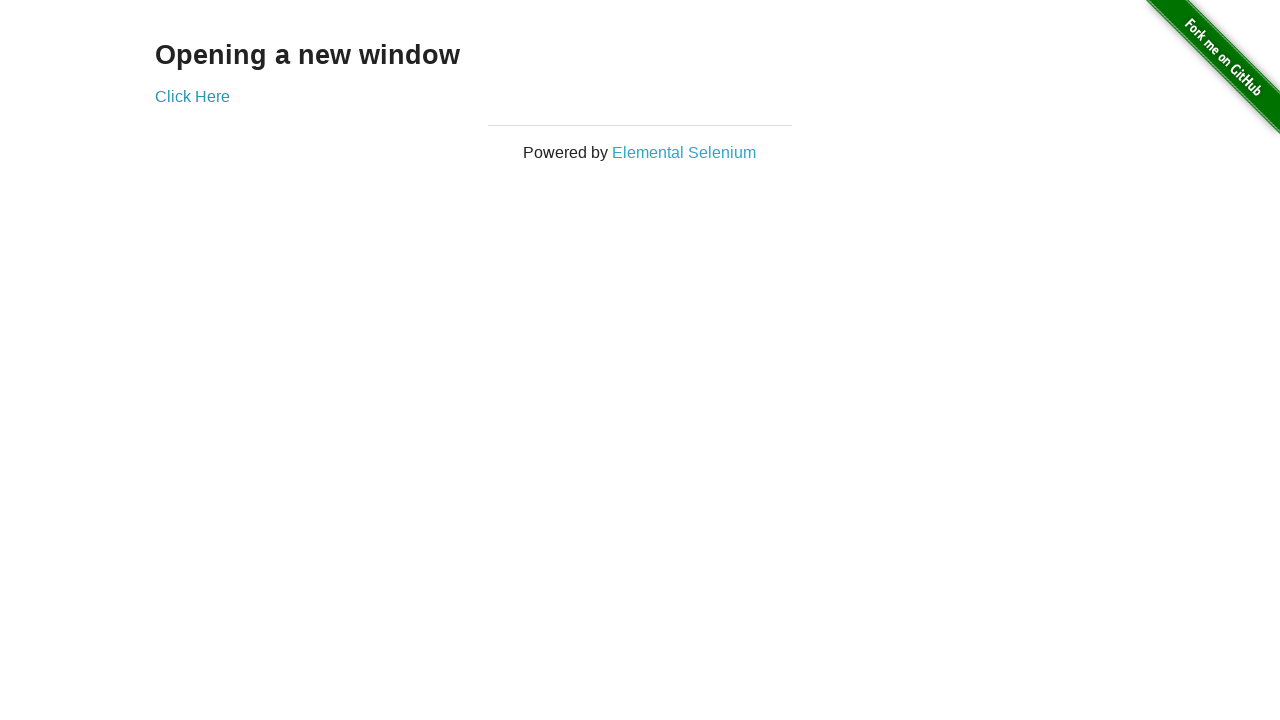